Tests that whitespace is trimmed from edited todo text.

Starting URL: https://demo.playwright.dev/todomvc/#/

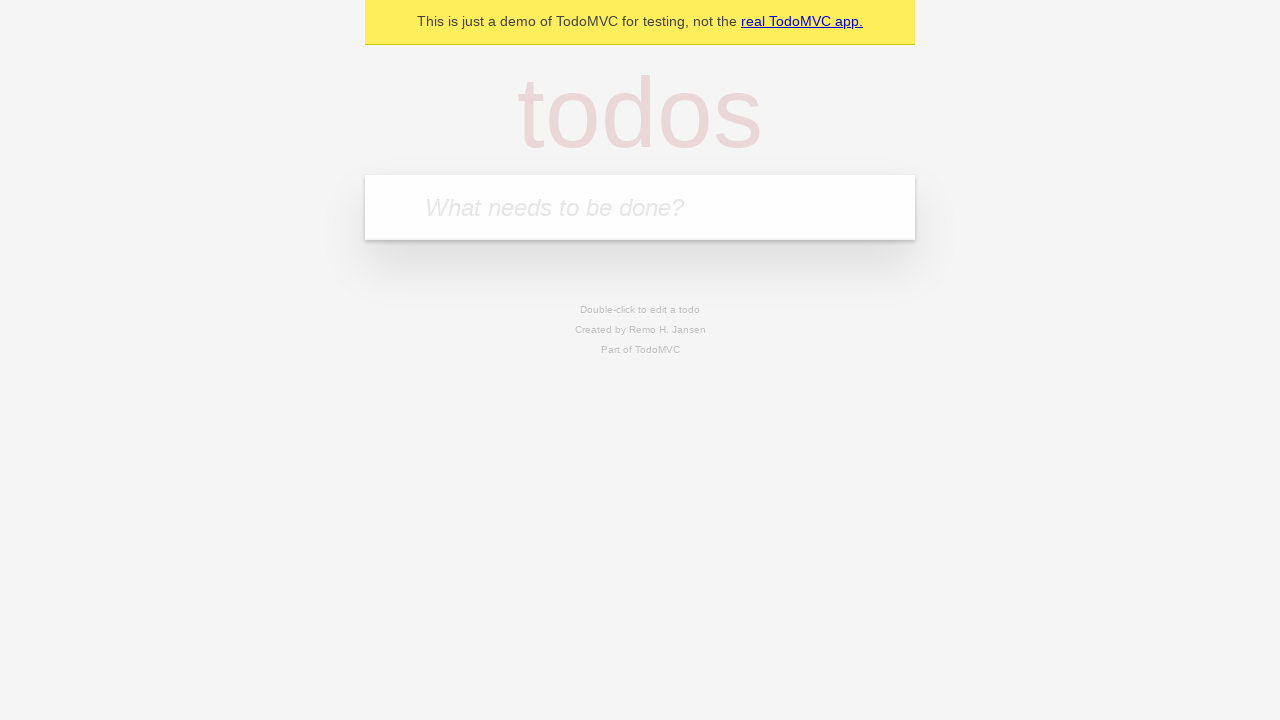

Filled new todo field with 'buy some cheese' on internal:attr=[placeholder="What needs to be done?"i]
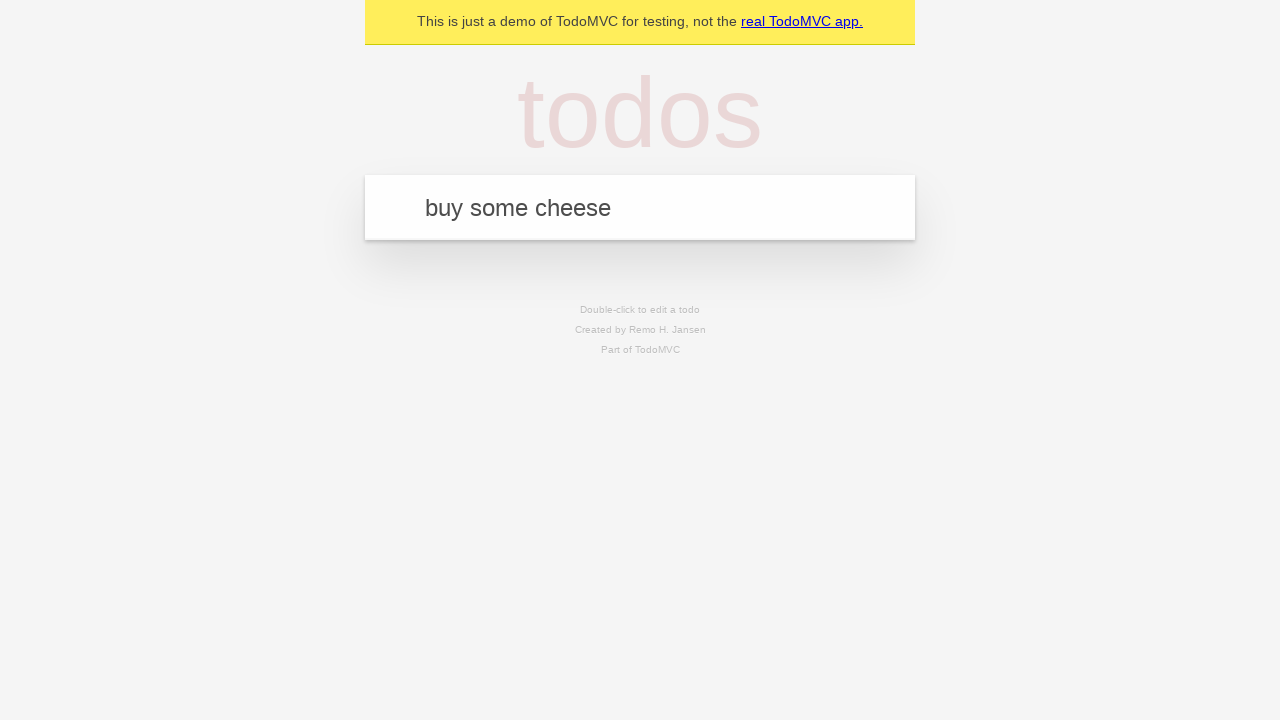

Pressed Enter to create todo 'buy some cheese' on internal:attr=[placeholder="What needs to be done?"i]
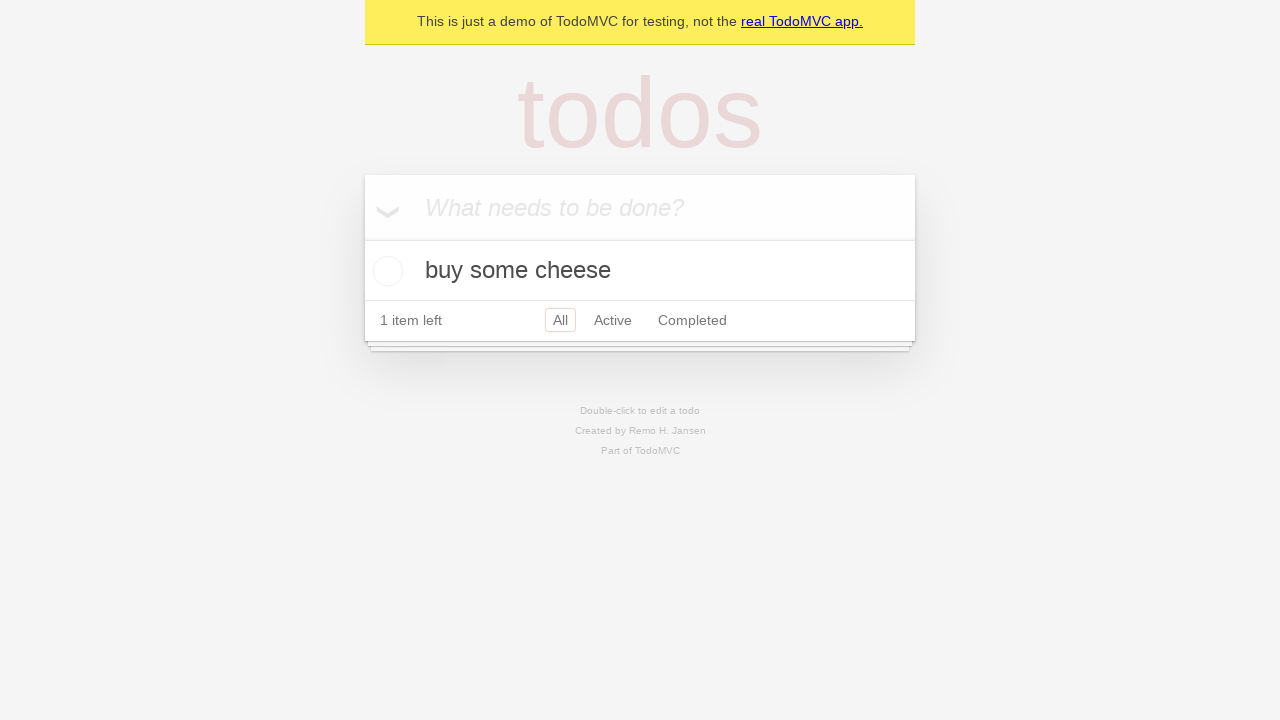

Filled new todo field with 'feed the cat' on internal:attr=[placeholder="What needs to be done?"i]
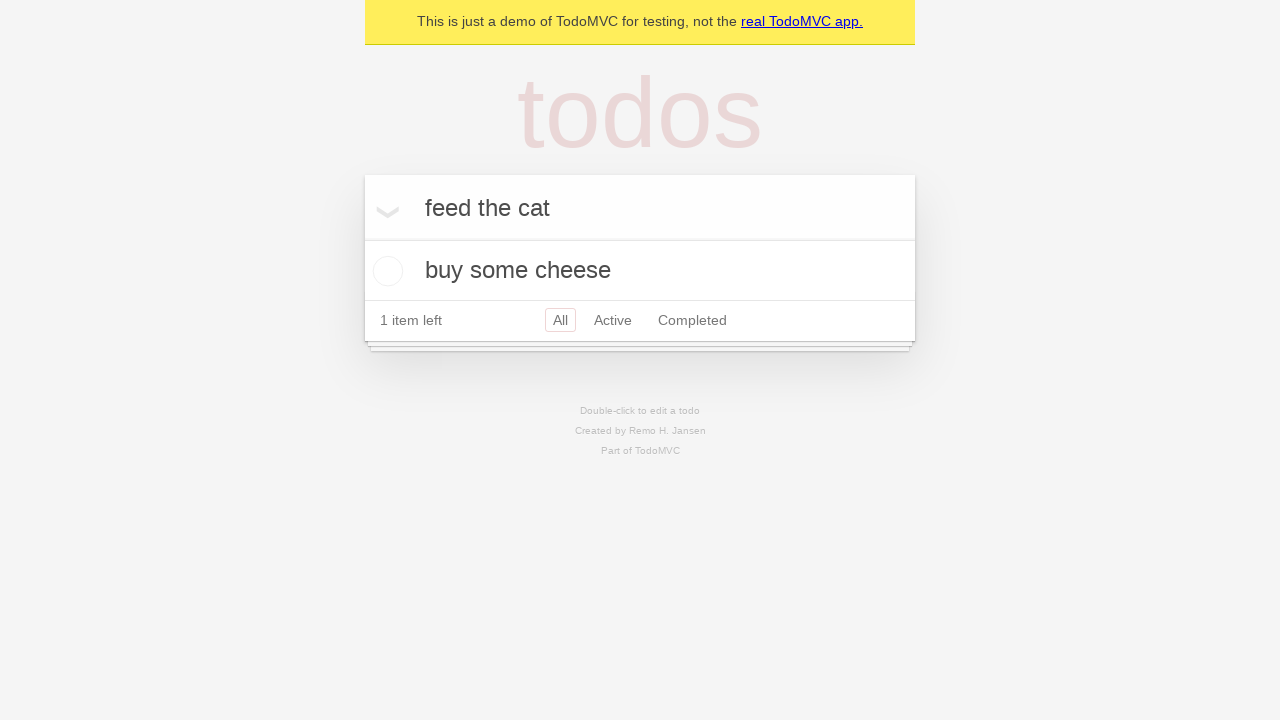

Pressed Enter to create todo 'feed the cat' on internal:attr=[placeholder="What needs to be done?"i]
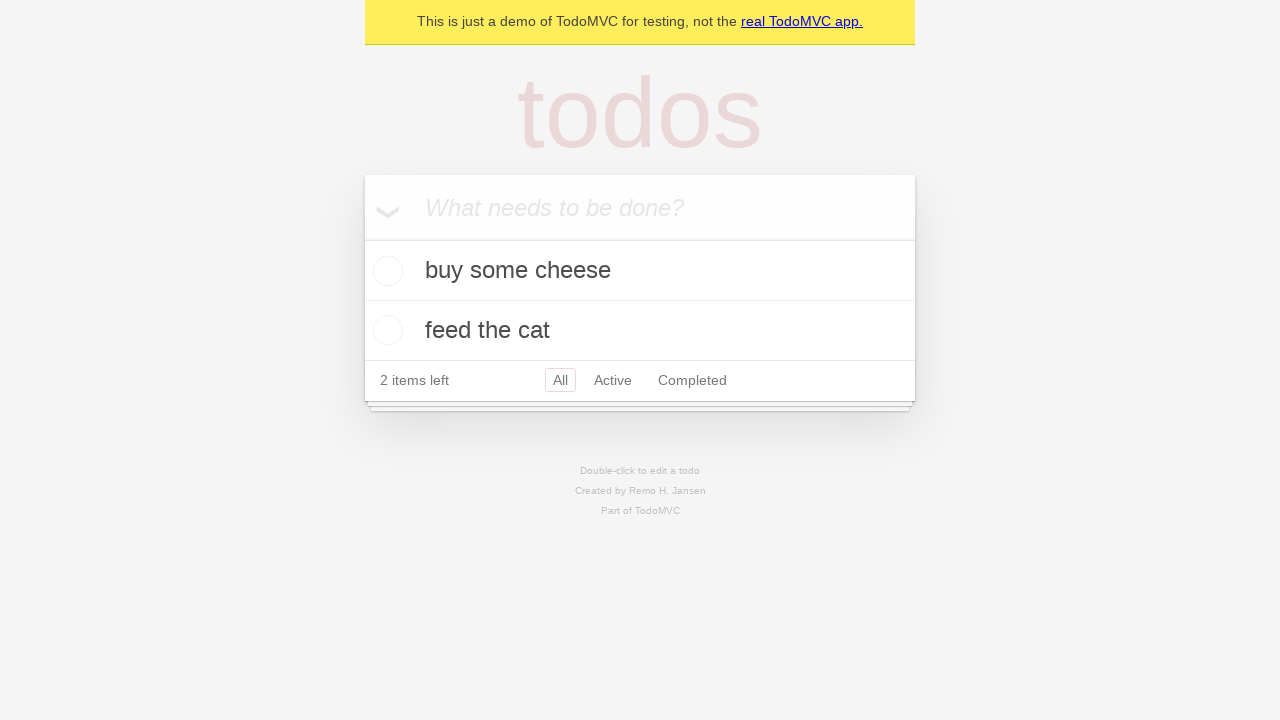

Filled new todo field with 'book a doctors appointment' on internal:attr=[placeholder="What needs to be done?"i]
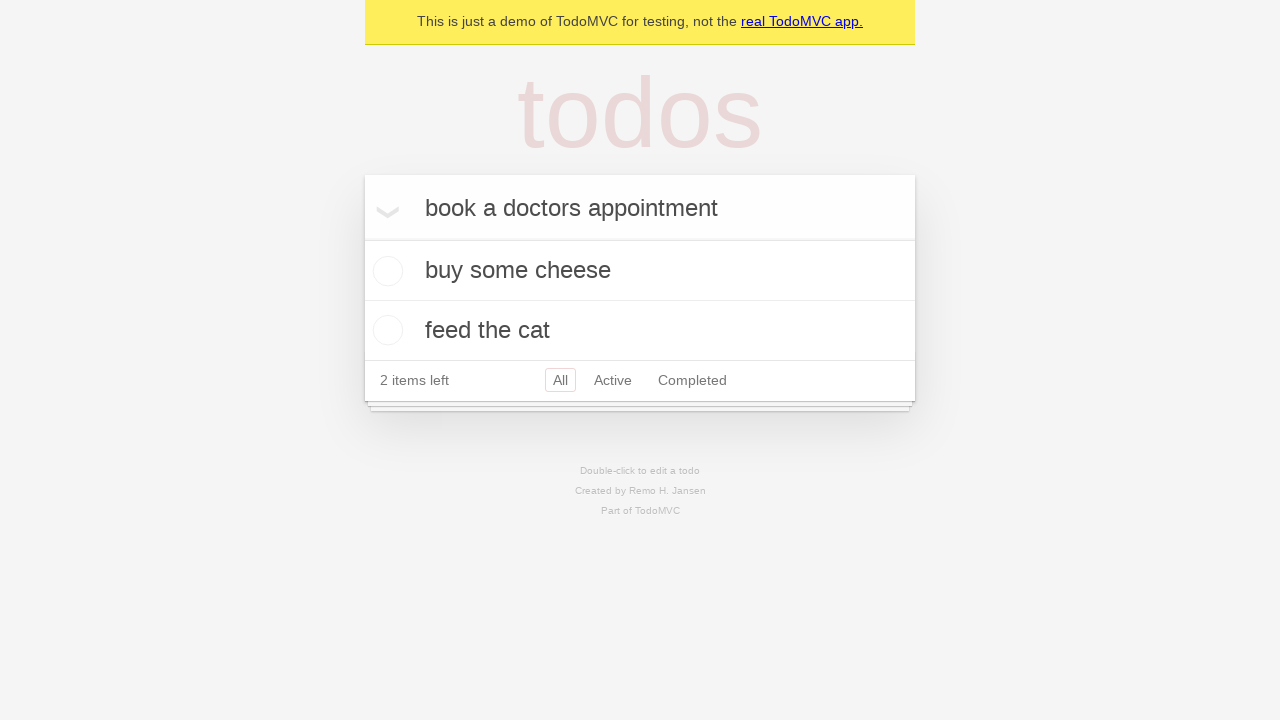

Pressed Enter to create todo 'book a doctors appointment' on internal:attr=[placeholder="What needs to be done?"i]
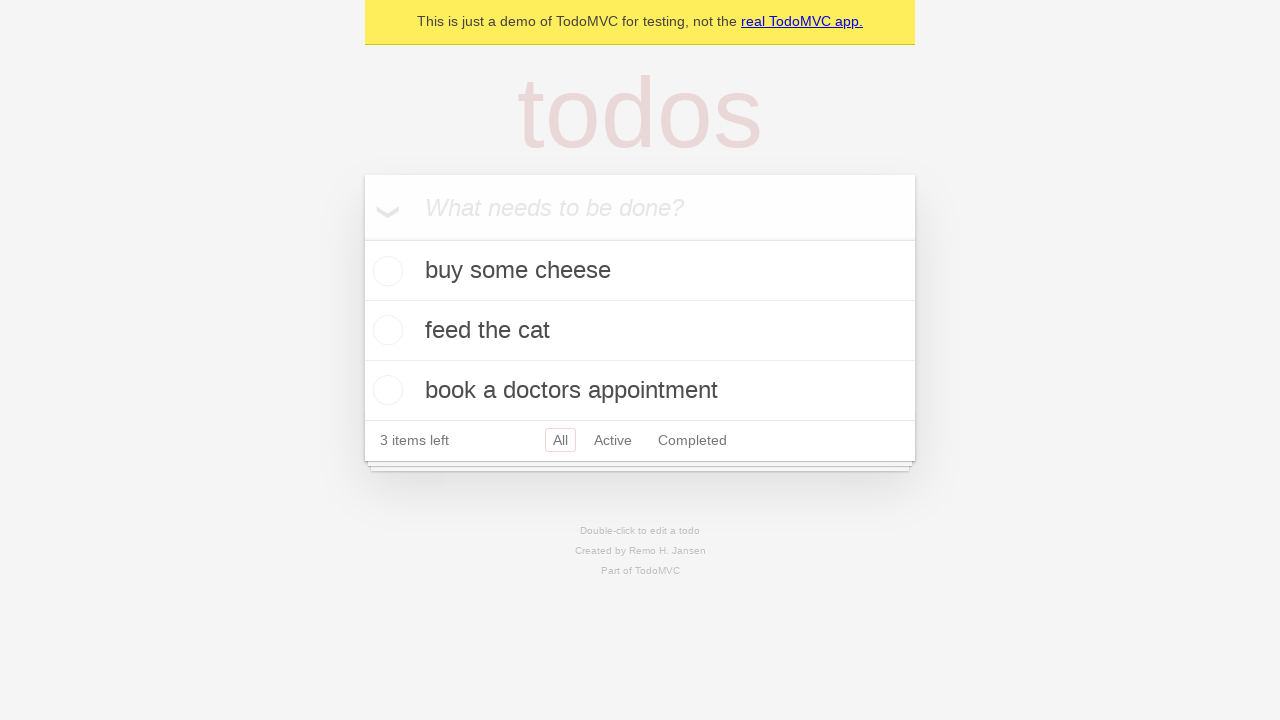

Double-clicked second todo item to enter edit mode at (640, 331) on internal:testid=[data-testid="todo-item"s] >> nth=1
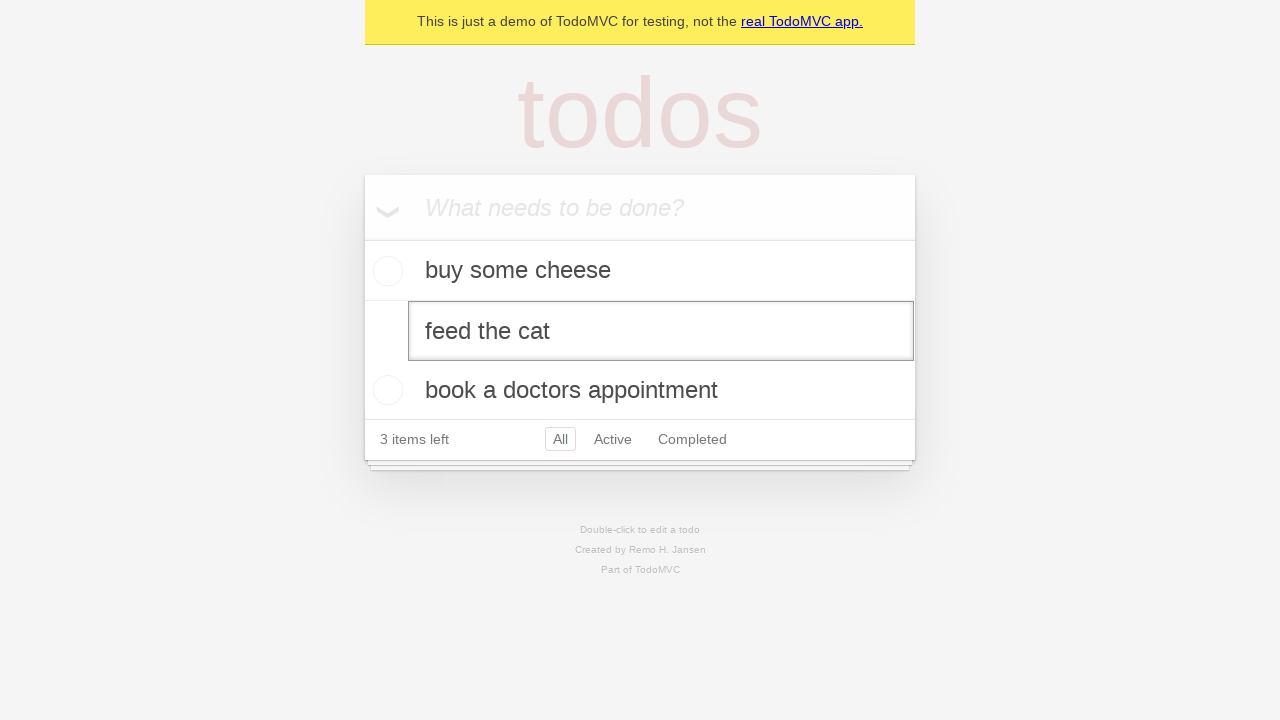

Filled edit field with text containing leading and trailing whitespace on internal:testid=[data-testid="todo-item"s] >> nth=1 >> internal:role=textbox[nam
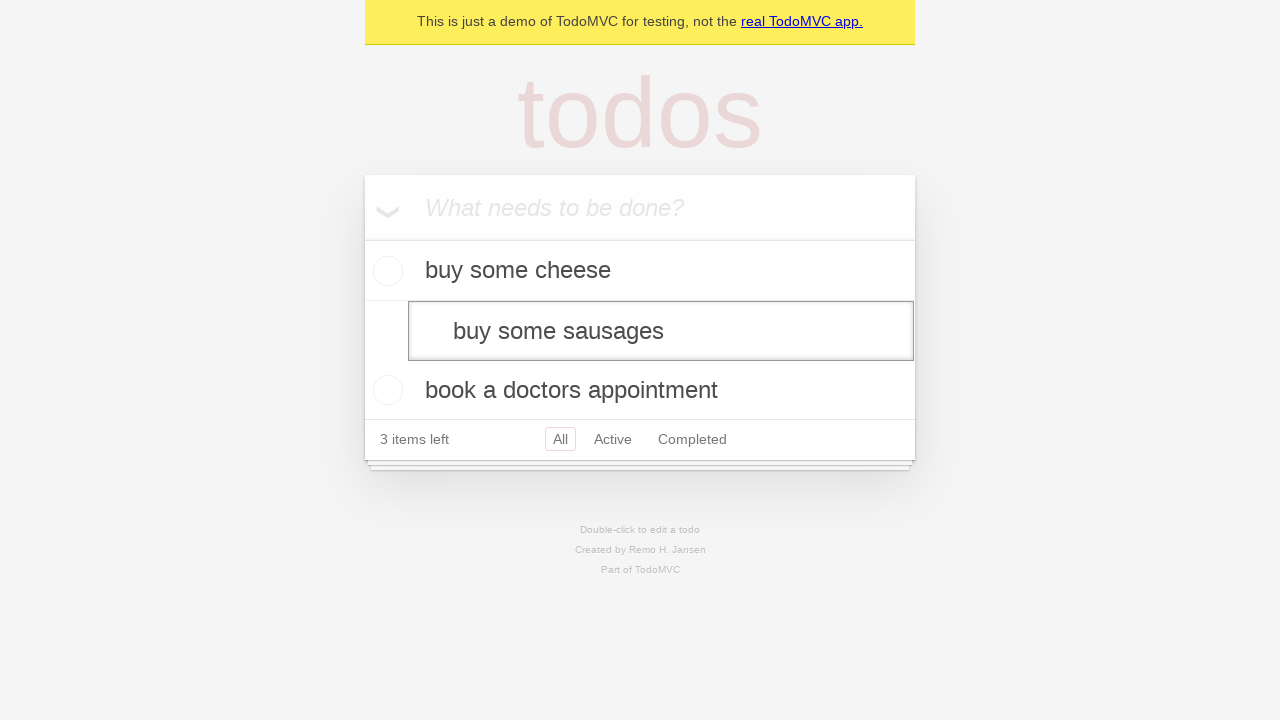

Pressed Enter to confirm todo edit on internal:testid=[data-testid="todo-item"s] >> nth=1 >> internal:role=textbox[nam
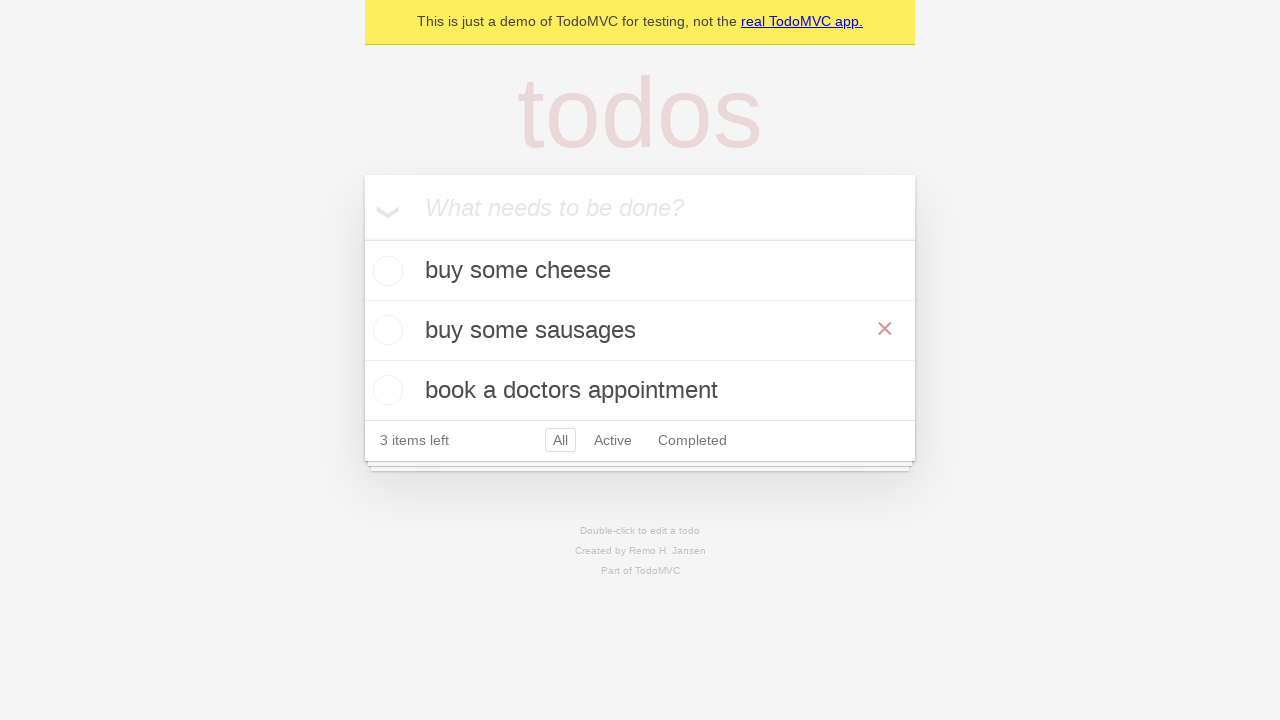

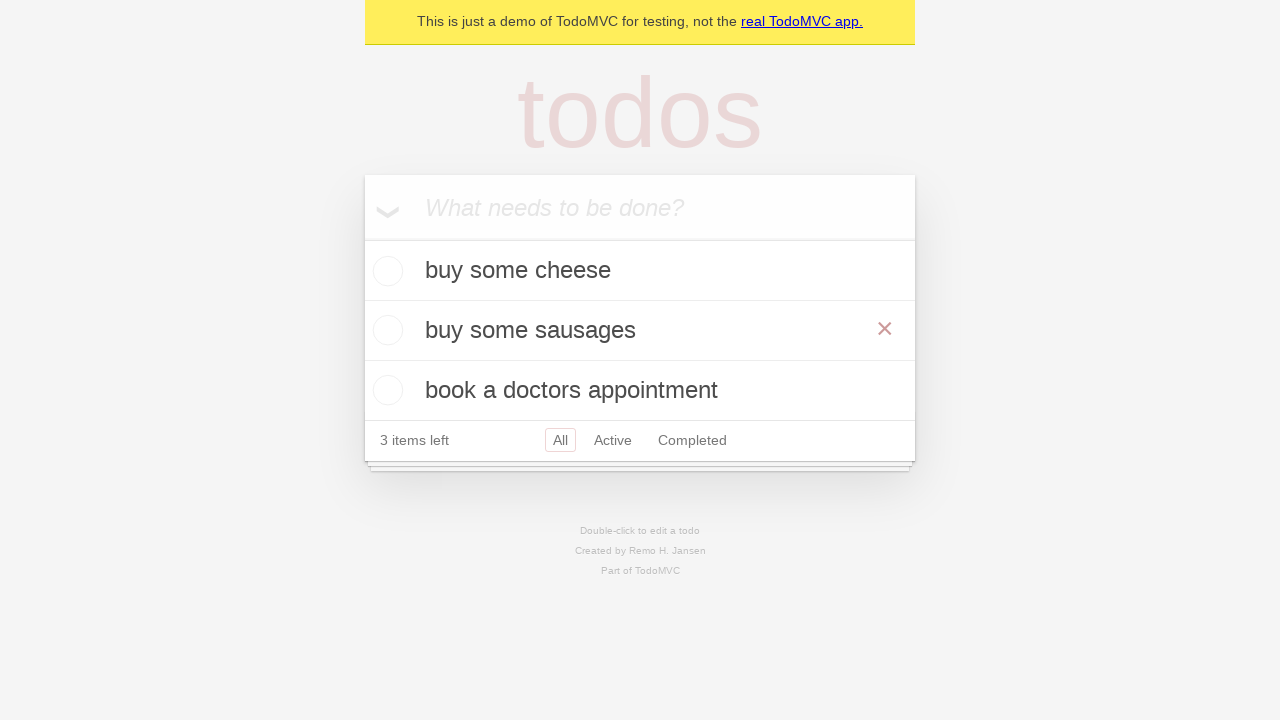